Navigates to testingbot.com to verify the page loads successfully for accessibility testing purposes

Starting URL: https://testingbot.com

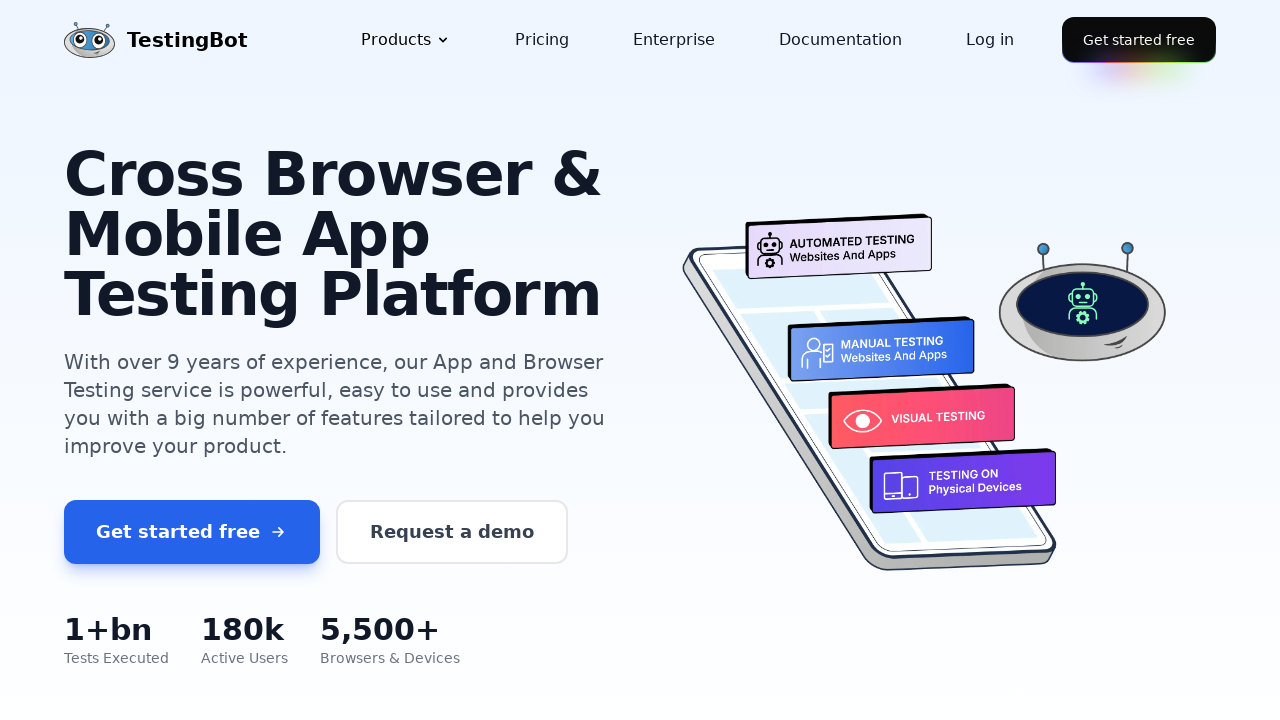

Navigated to testingbot.com
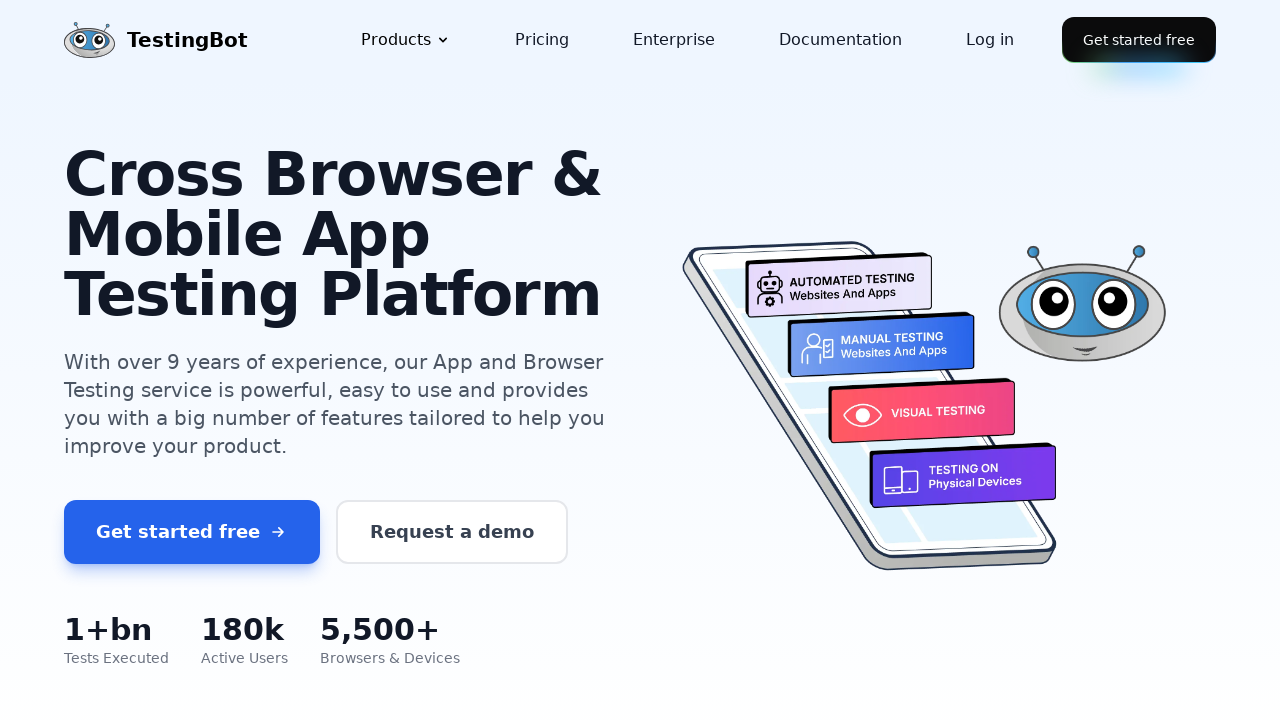

Page DOM content fully loaded
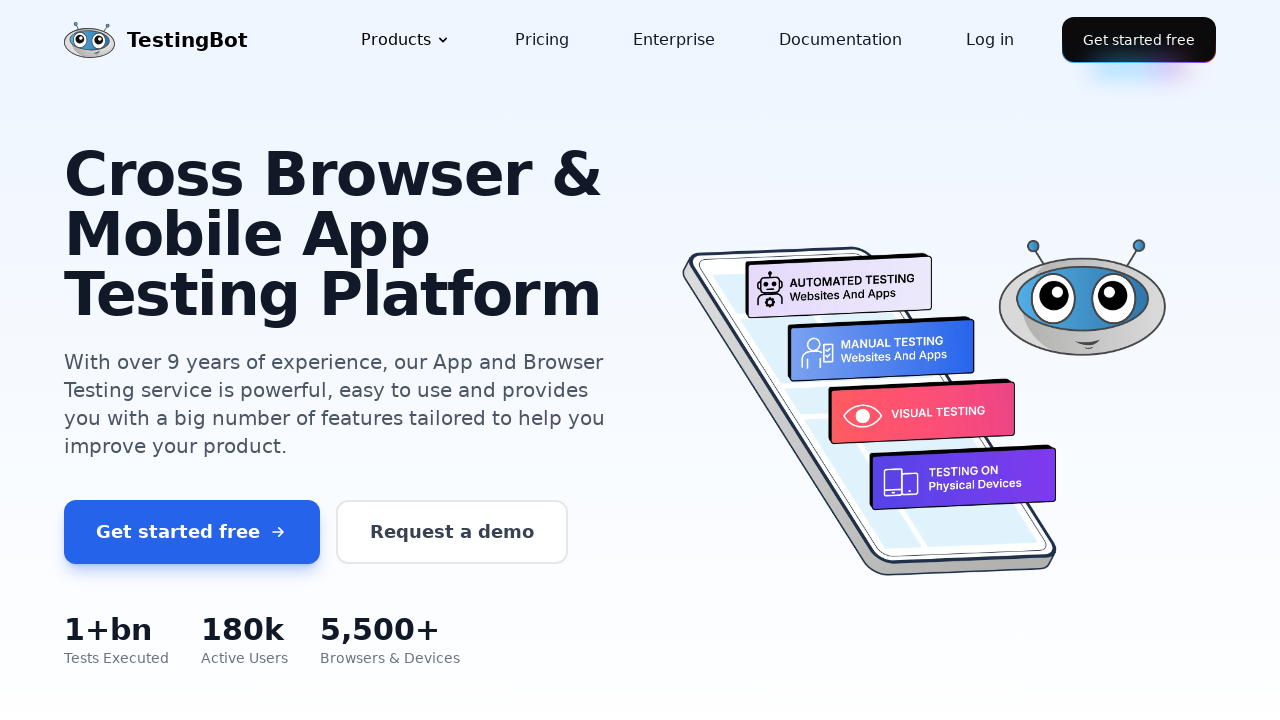

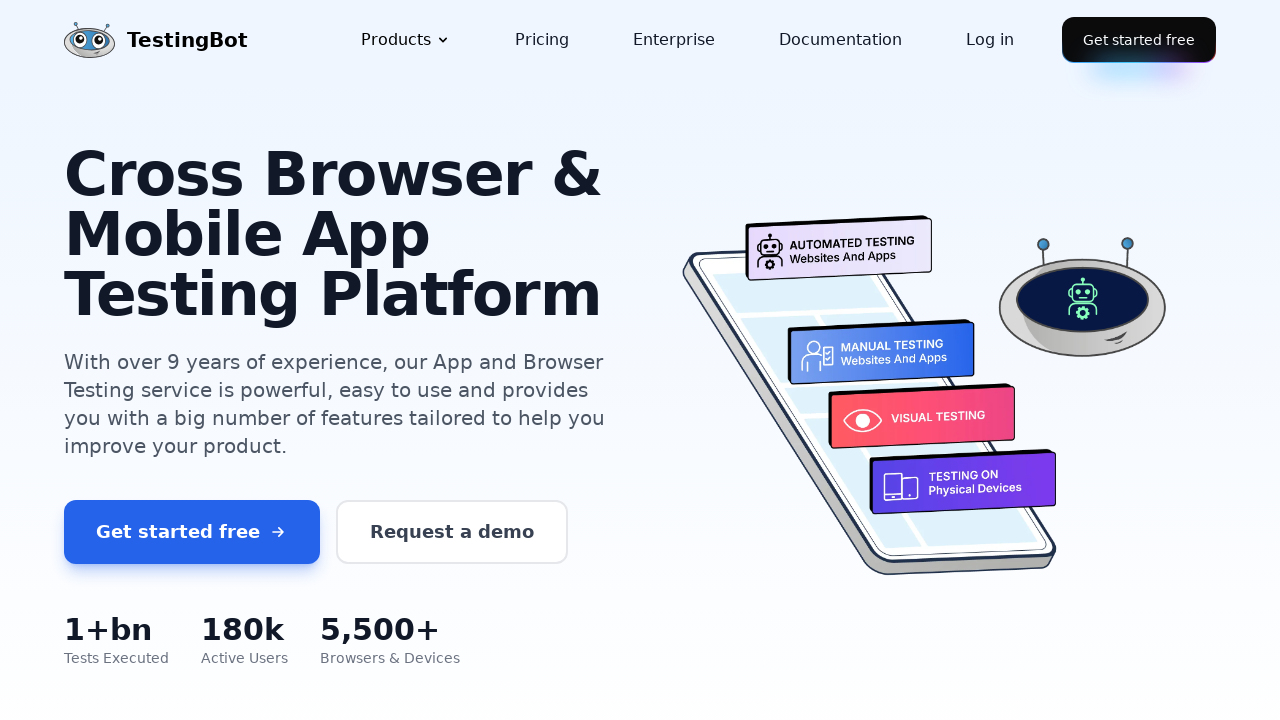